Tests selecting a checkbox for 'Pasta' option

Starting URL: https://thefreerangetester.github.io/sandbox-automation-testing/

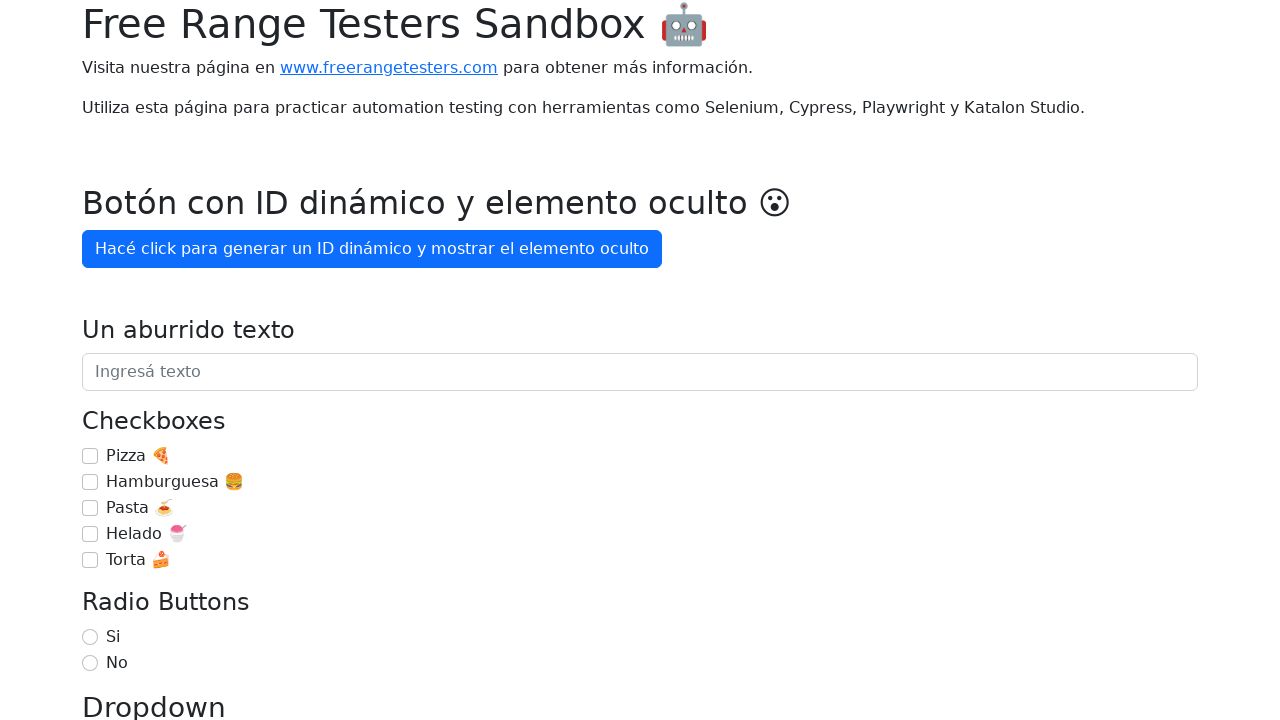

Navigated to sandbox automation testing page
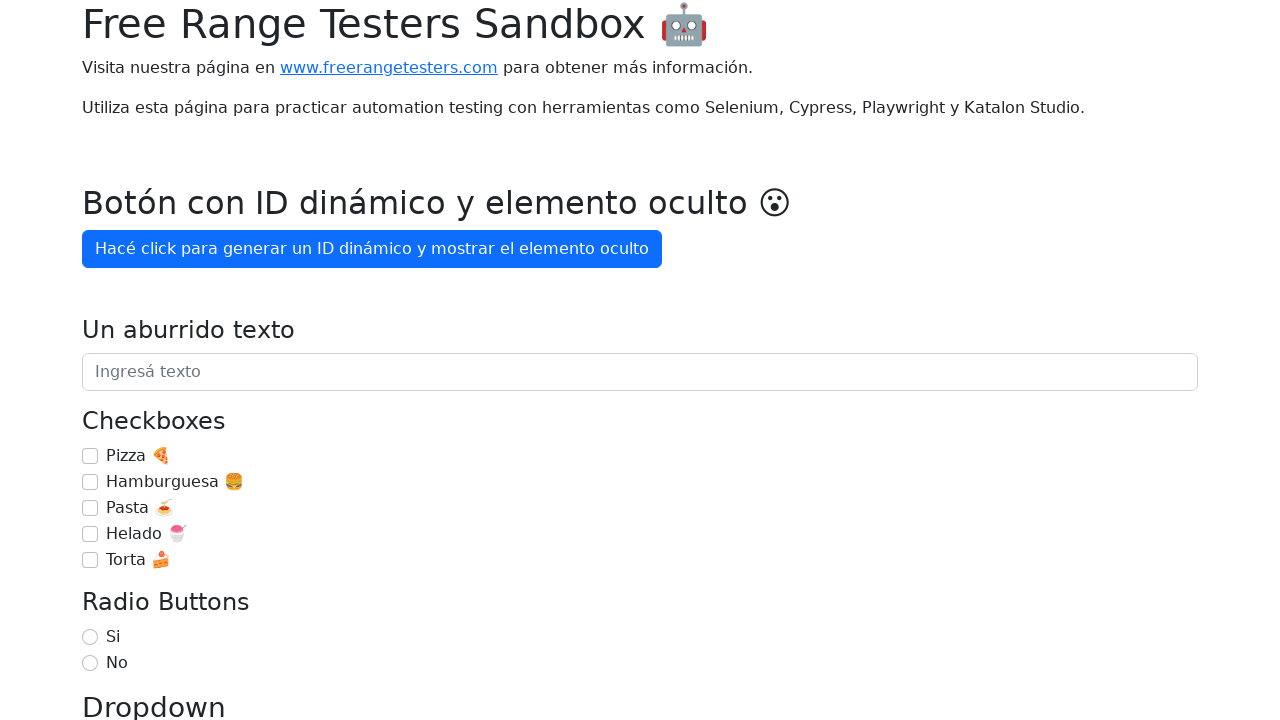

Located Pasta checkbox element
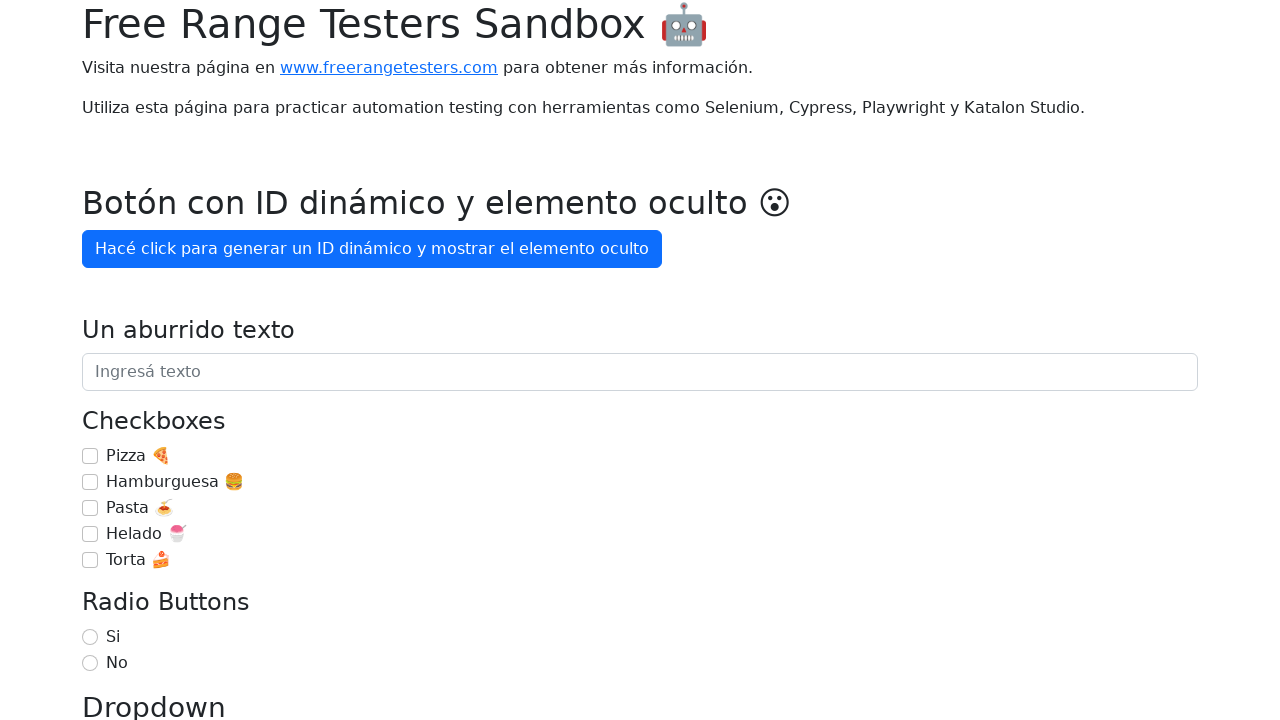

Selected Pasta checkbox at (90, 508) on internal:role=checkbox[name="Pasta 🍝"i]
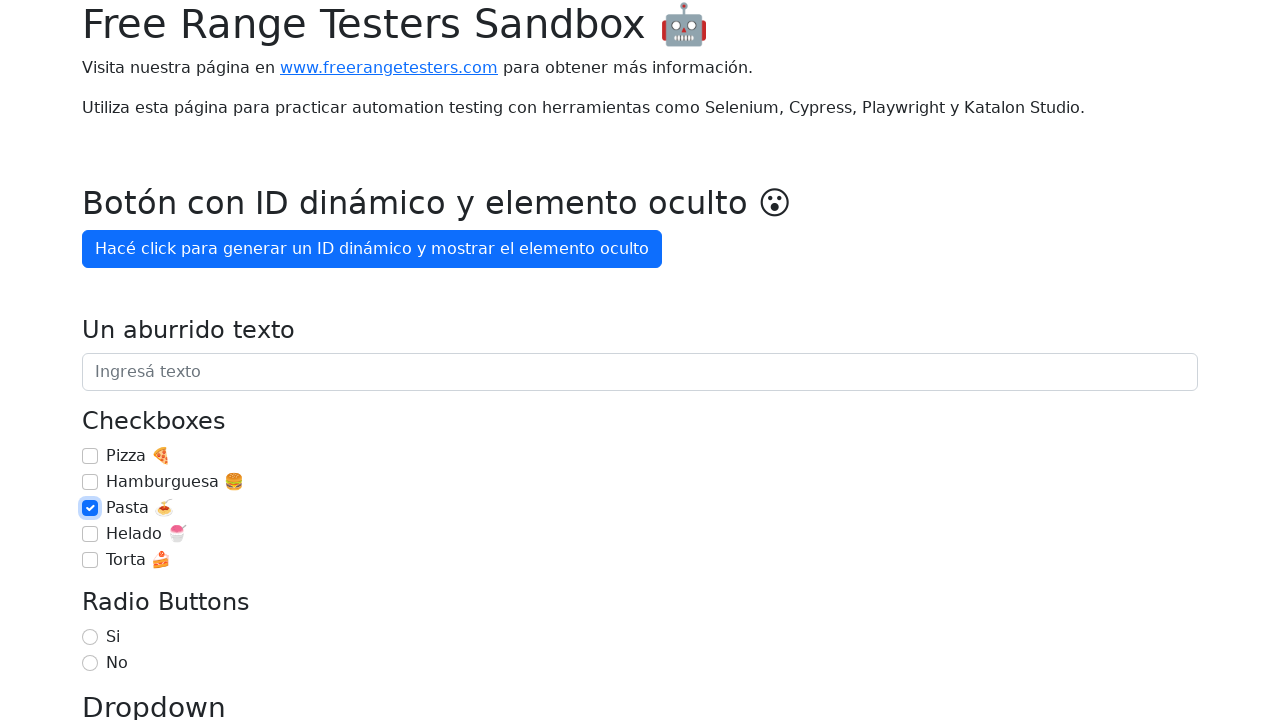

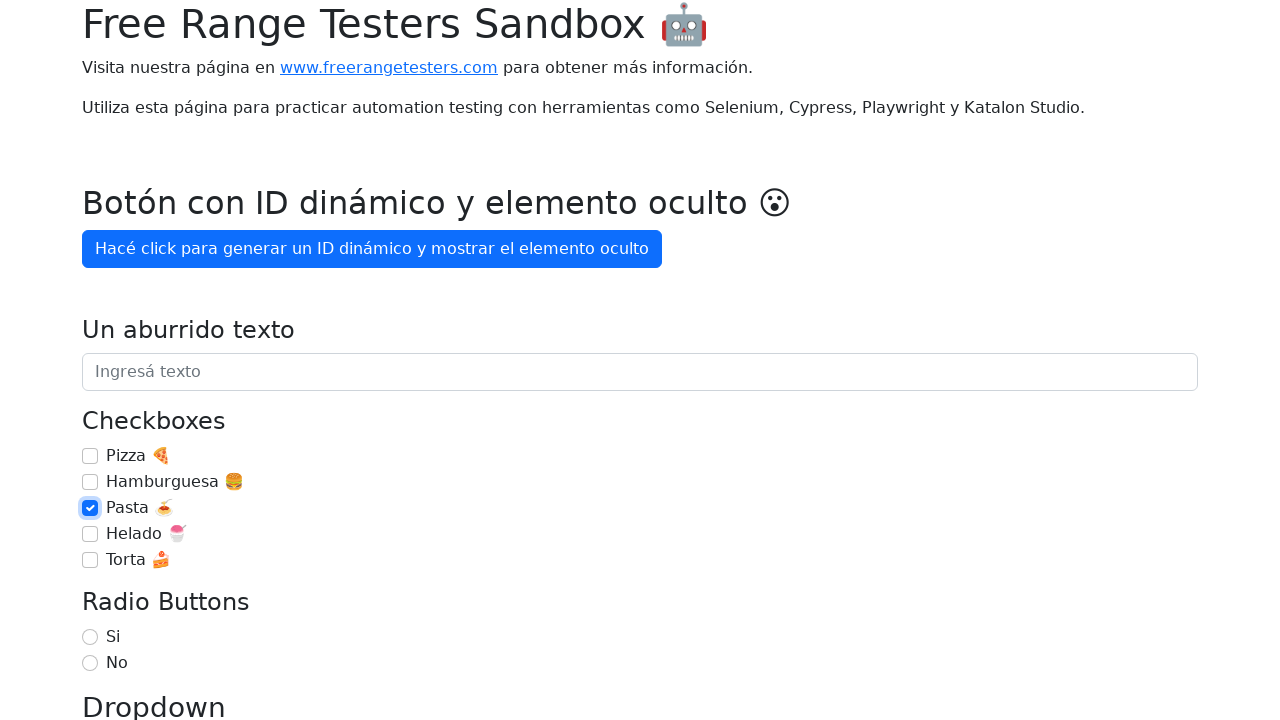